Tests a practice registration form by filling in personal details (name, email, gender, phone, date of birth, subjects, hobbies, address, state, city) and submitting the form.

Starting URL: https://demoqa.com/automation-practice-form

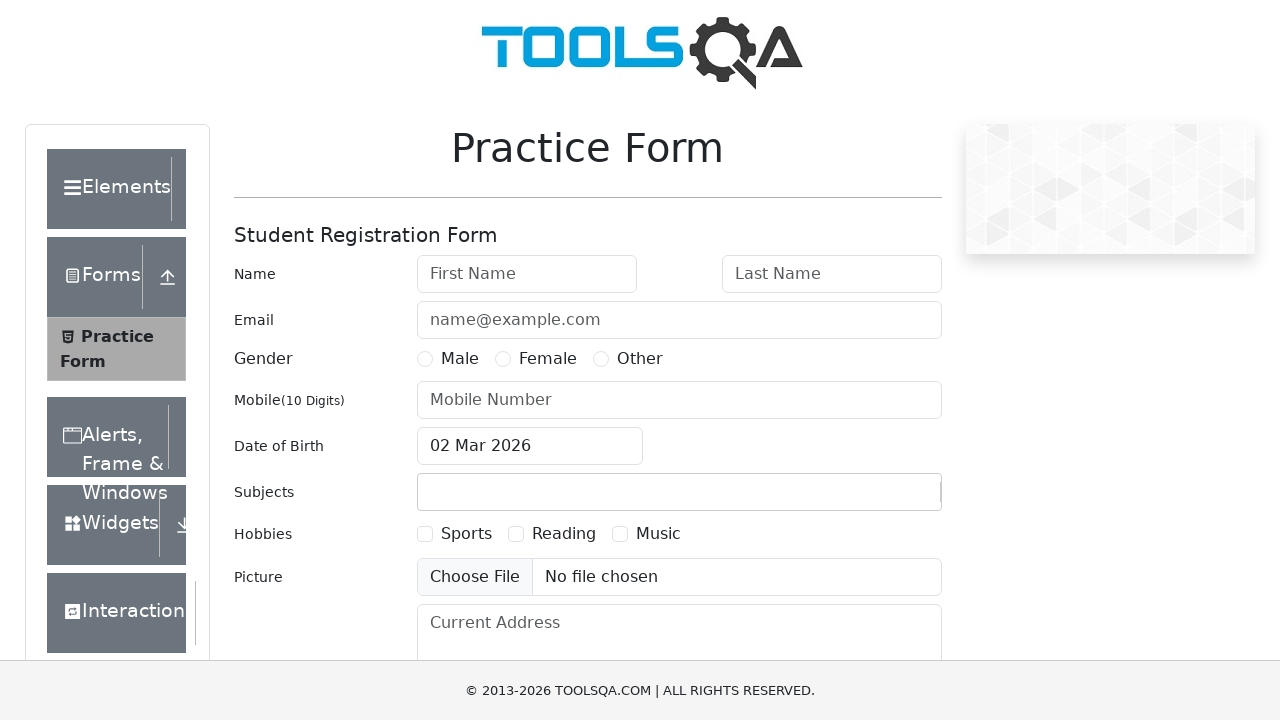

Filled first name field with 'Michael' on #firstName
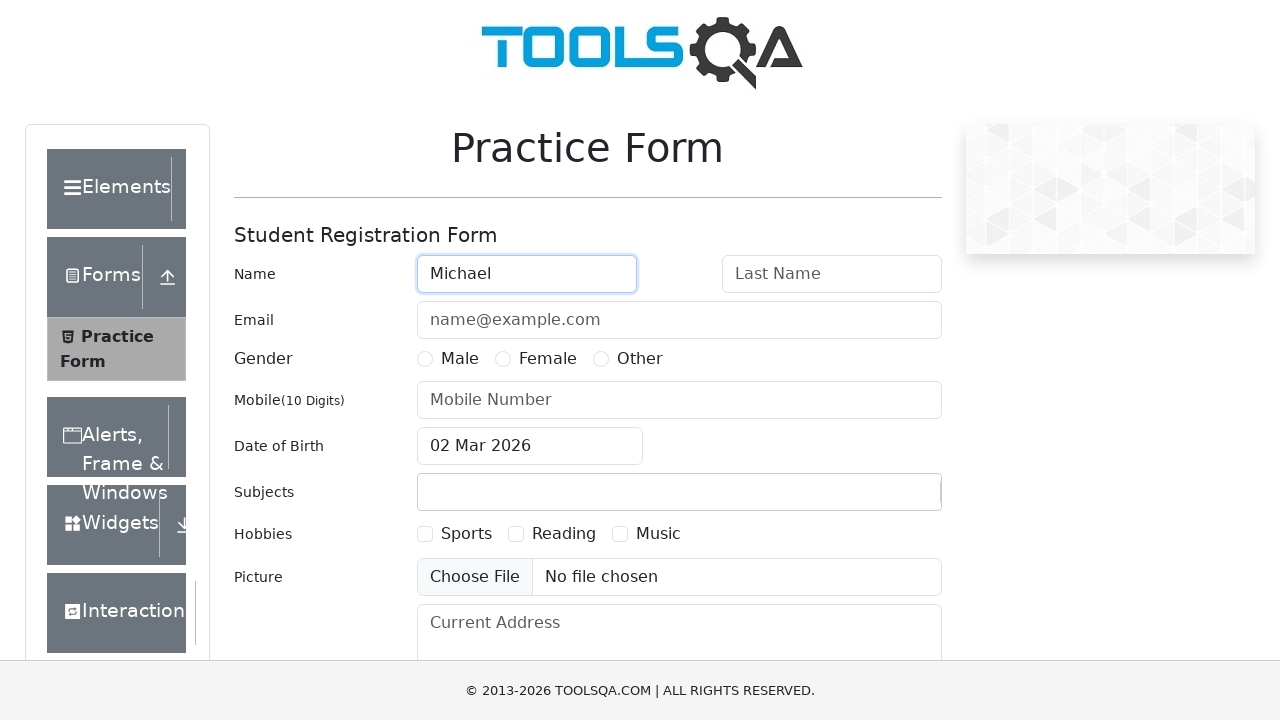

Filled last name field with 'Thompson' on #lastName
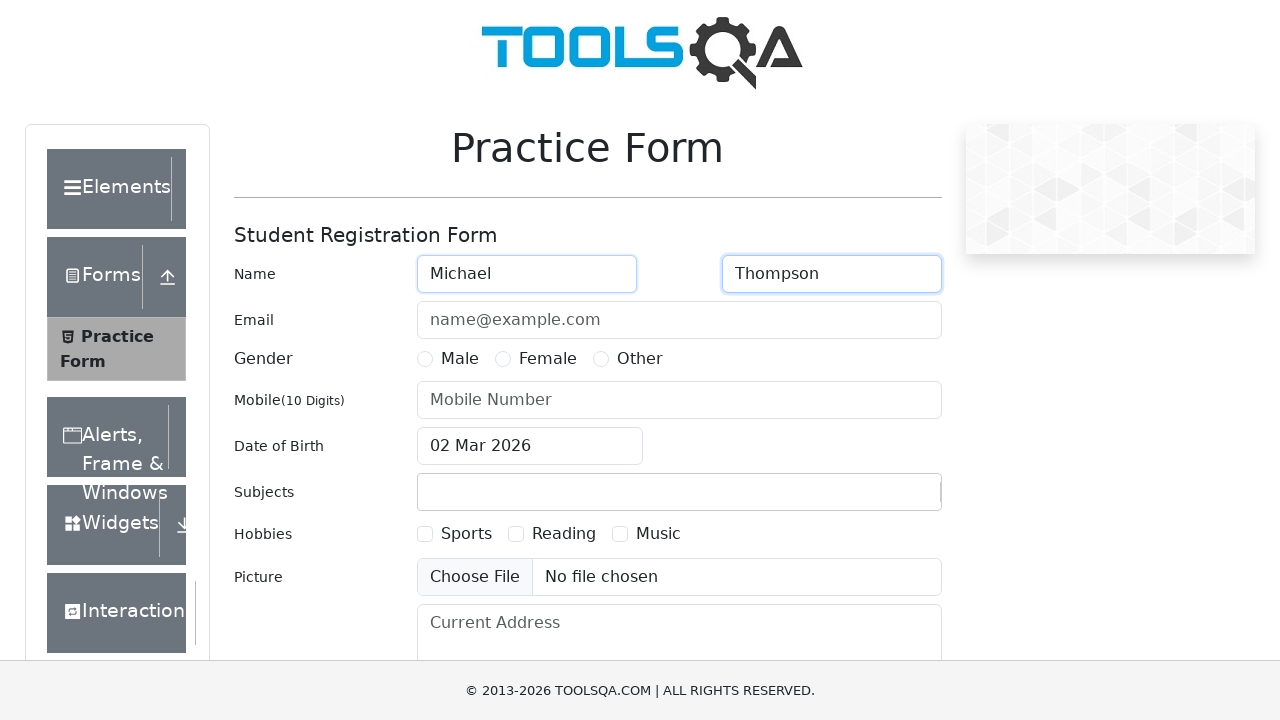

Filled email field with 'michael.thompson@testmail.com' on #userEmail
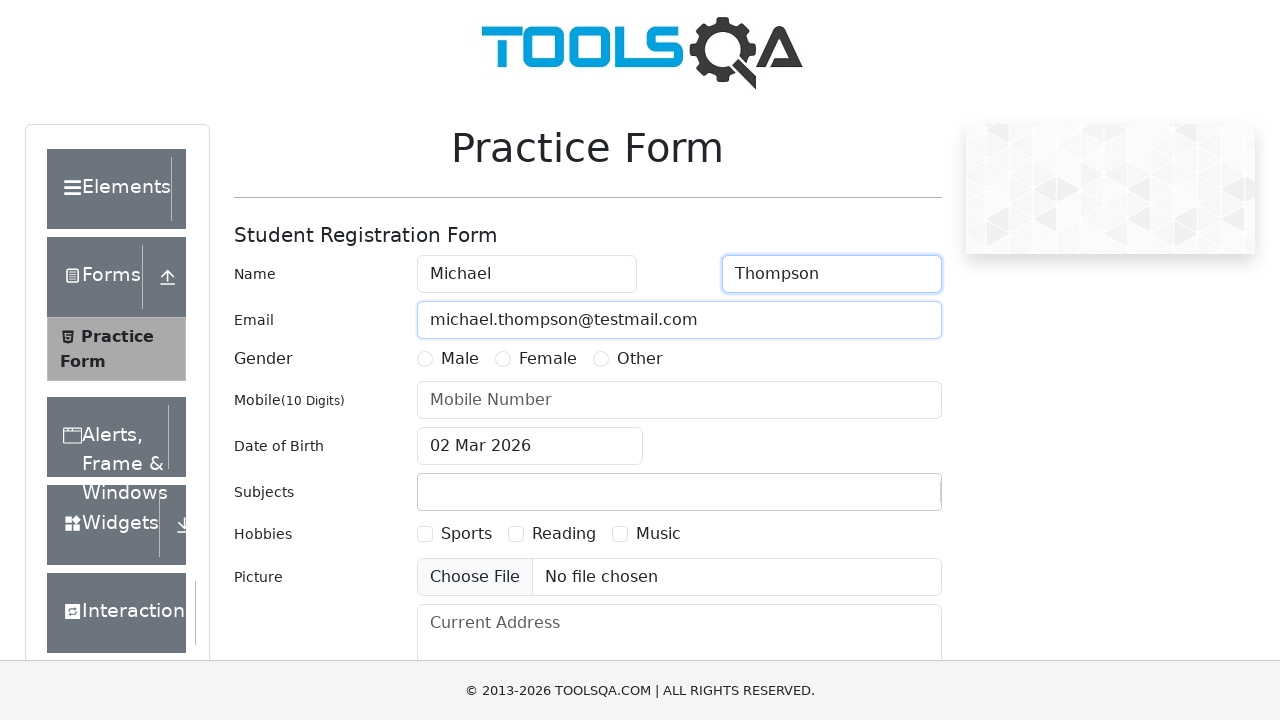

Selected Male gender option at (460, 359) on label[for='gender-radio-1']
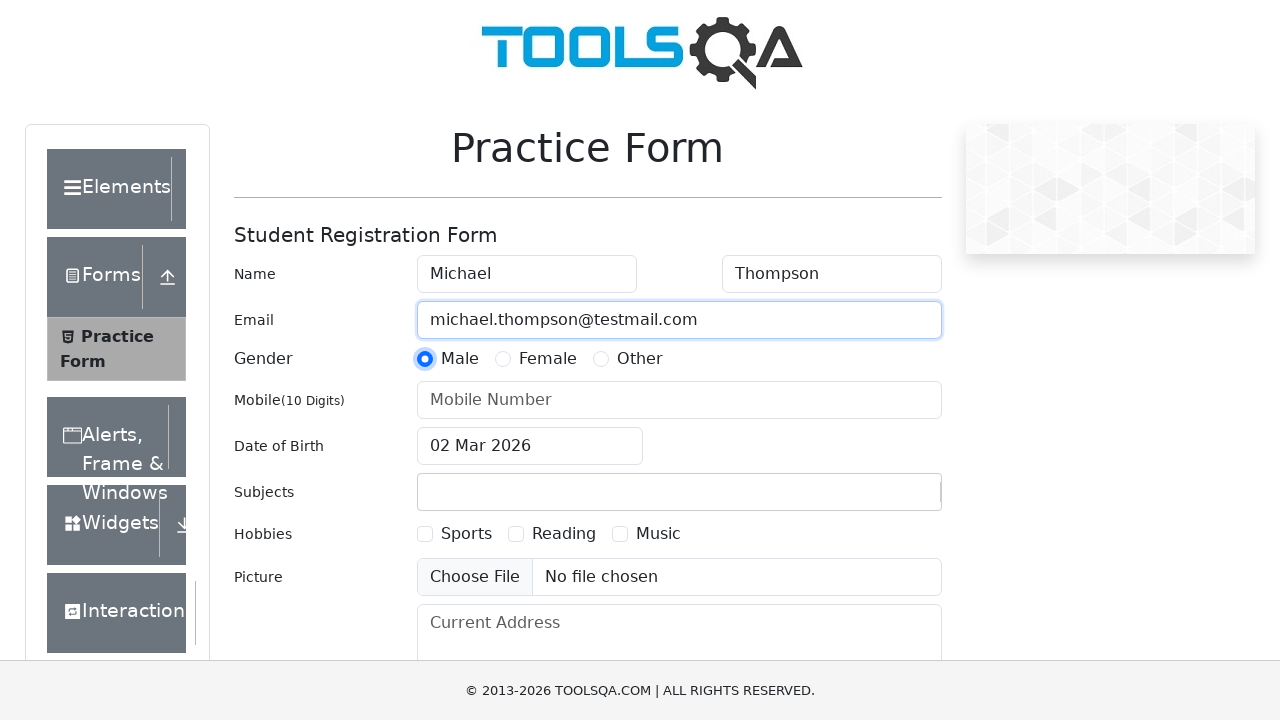

Filled mobile number field with '9876543210' on #userNumber
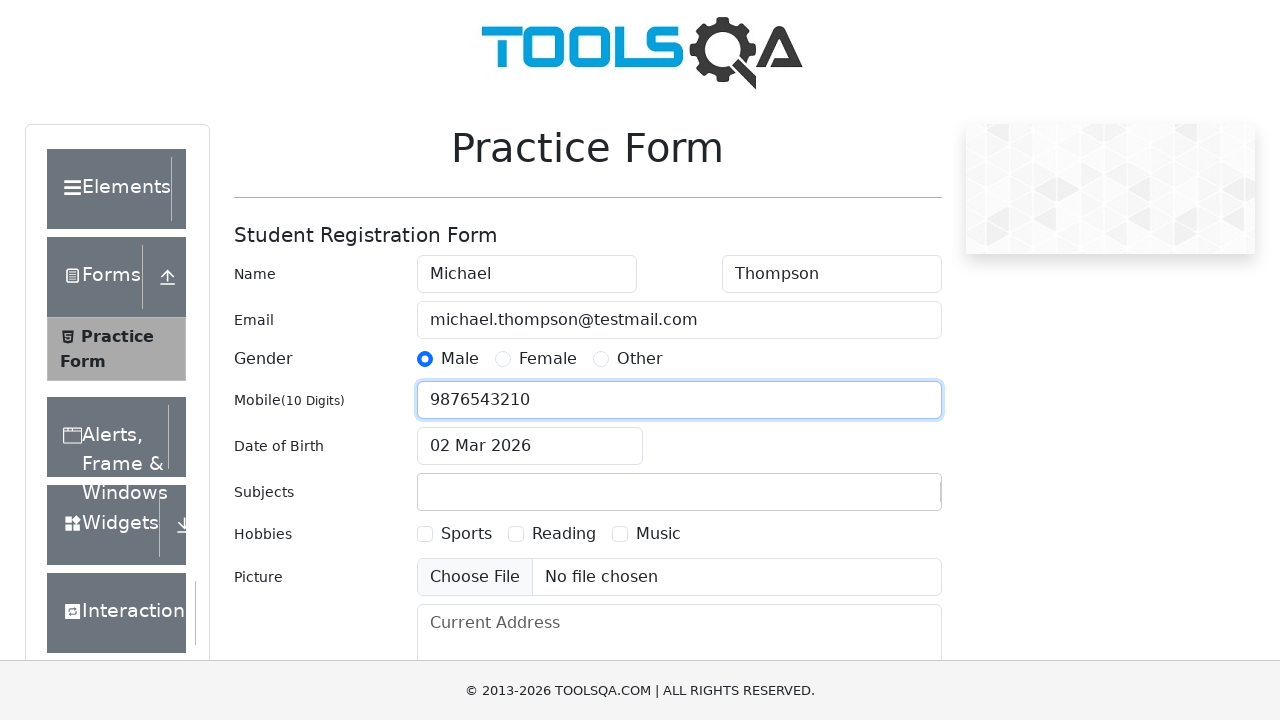

Clicked date of birth input field at (530, 446) on #dateOfBirthInput
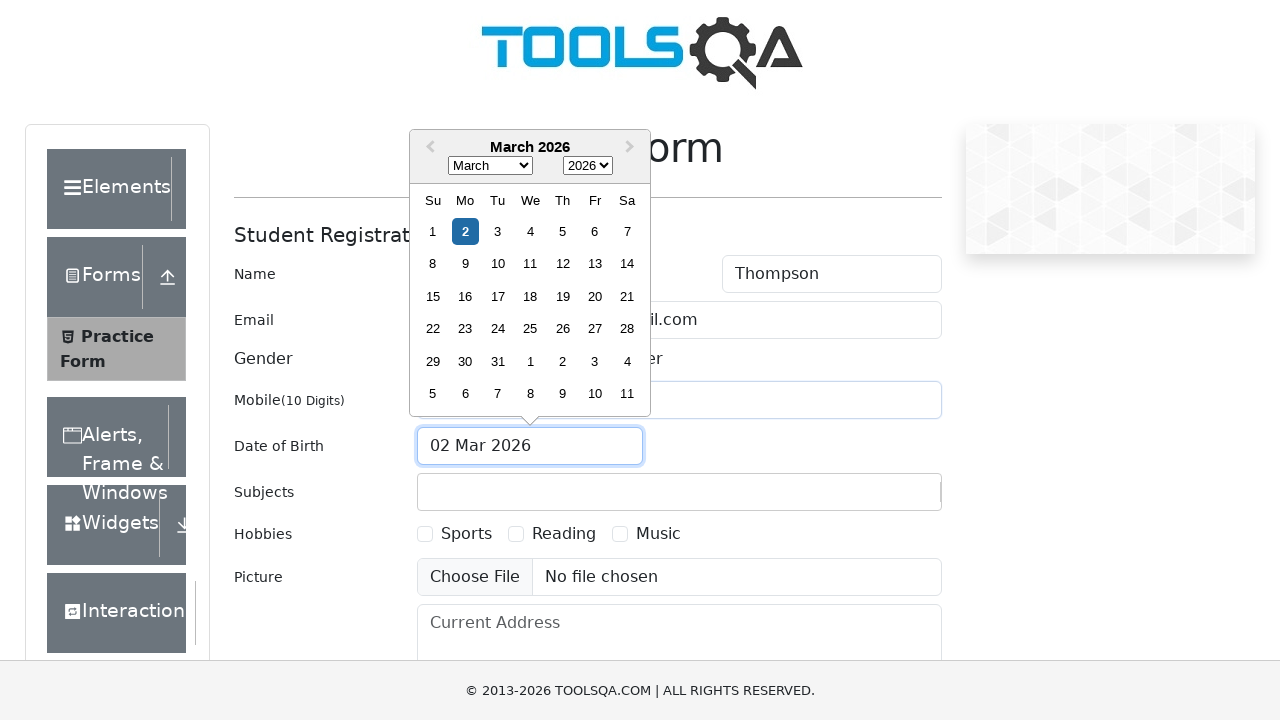

Selected all text in date of birth field
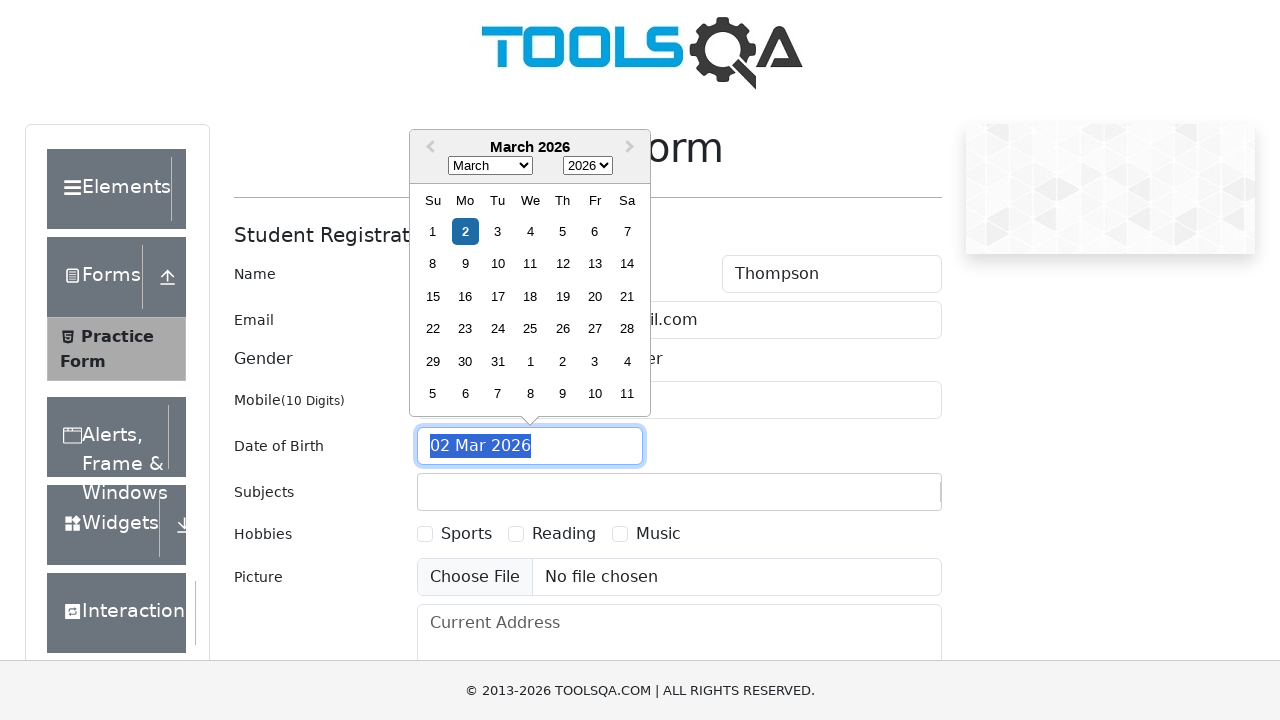

Typed date of birth '15 Mar 1992'
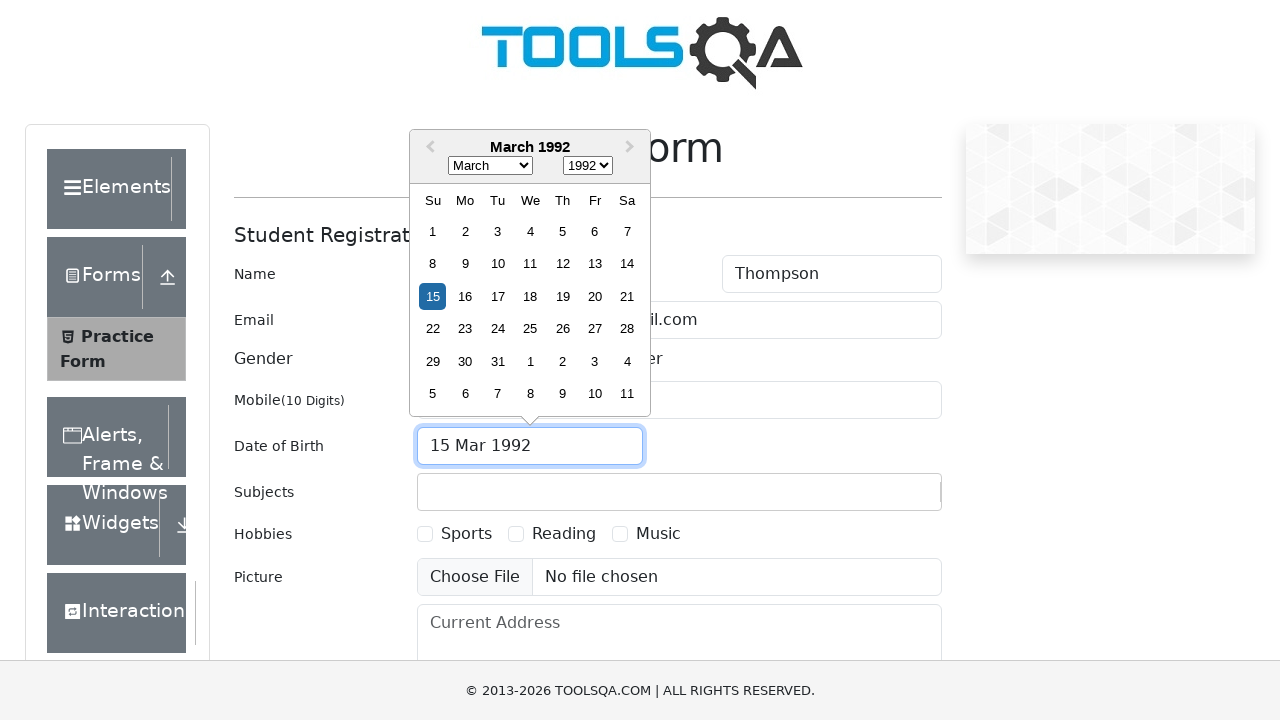

Closed date picker by pressing Escape
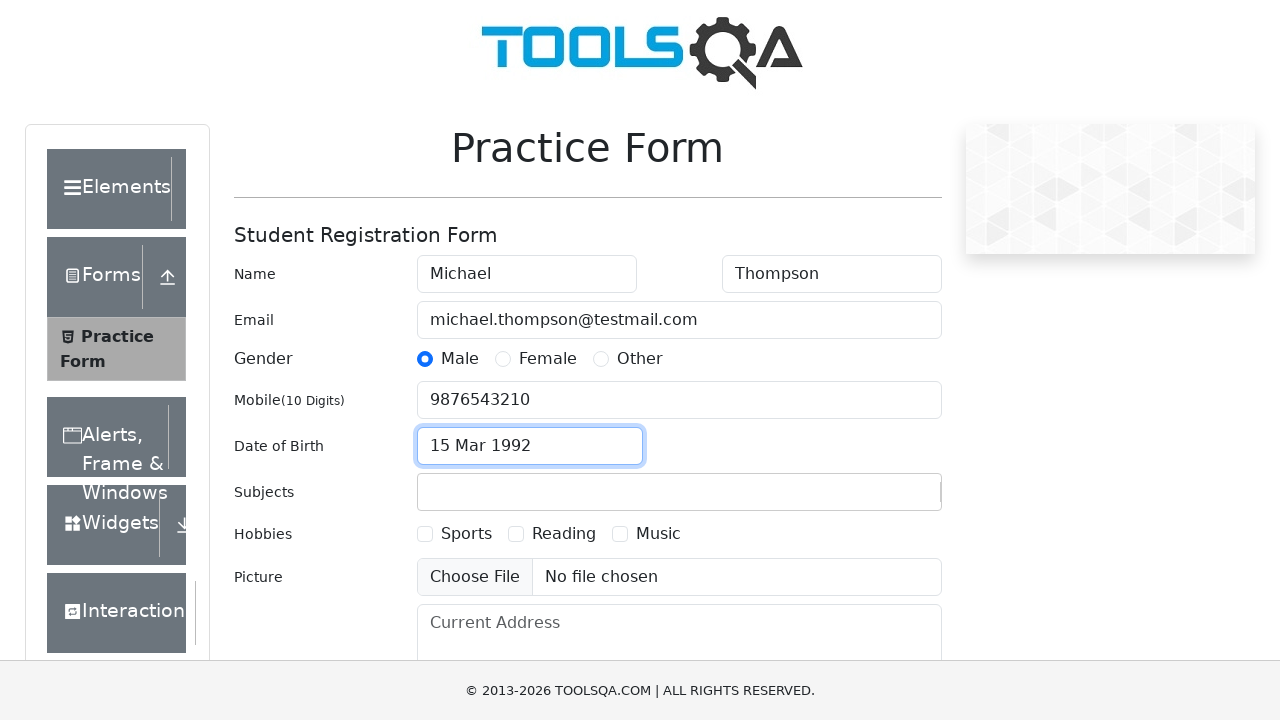

Filled subjects input with 'Computer Science' on #subjectsInput
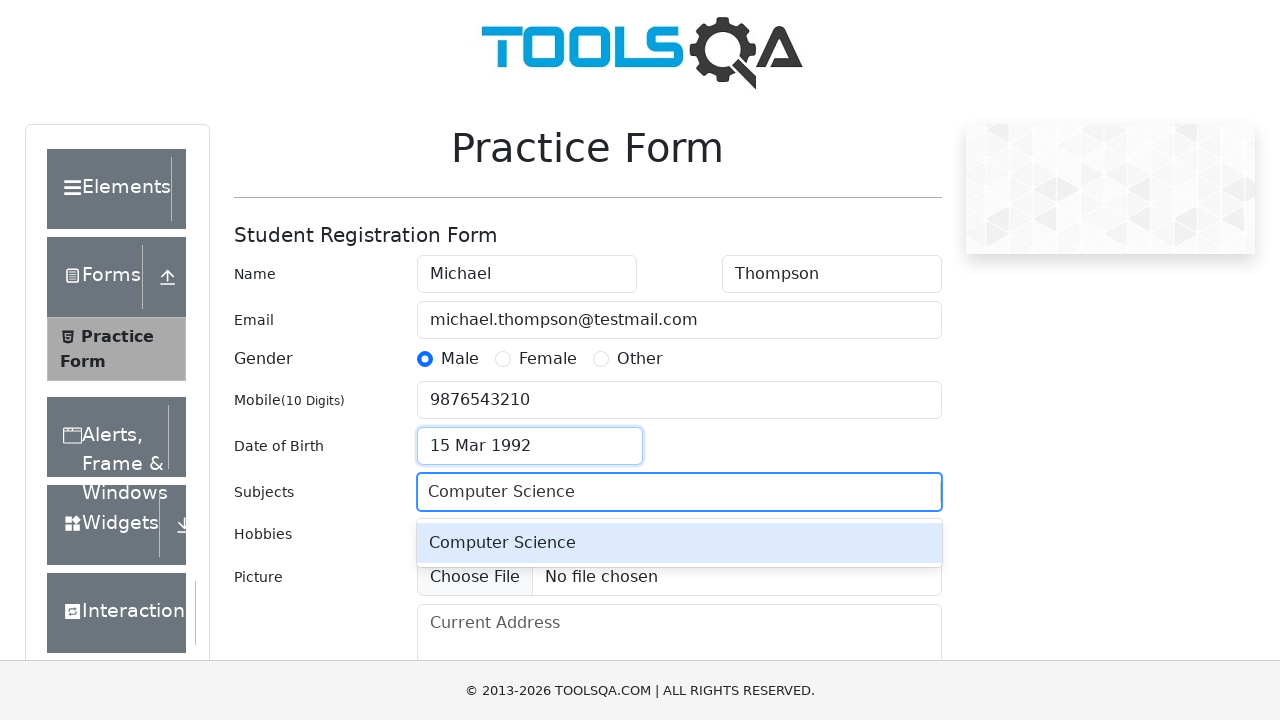

Pressed Enter to confirm subject selection
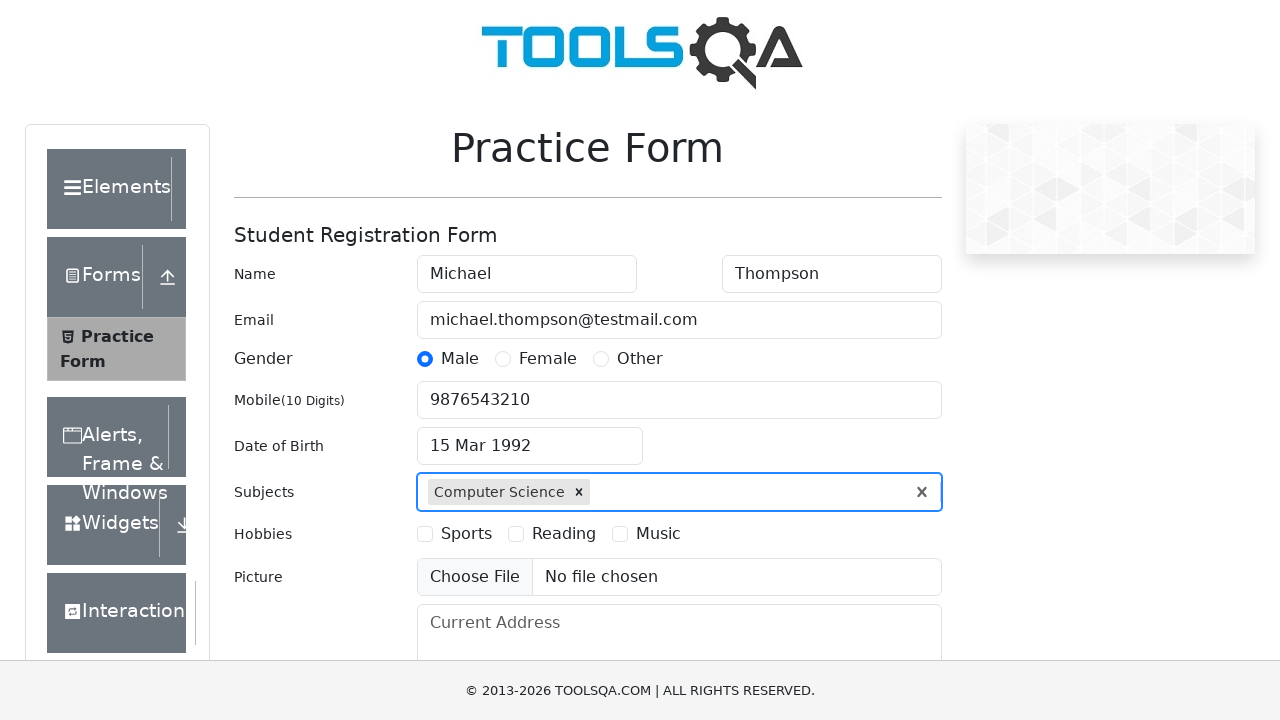

Selected Sports hobby checkbox at (466, 534) on label[for='hobbies-checkbox-1']
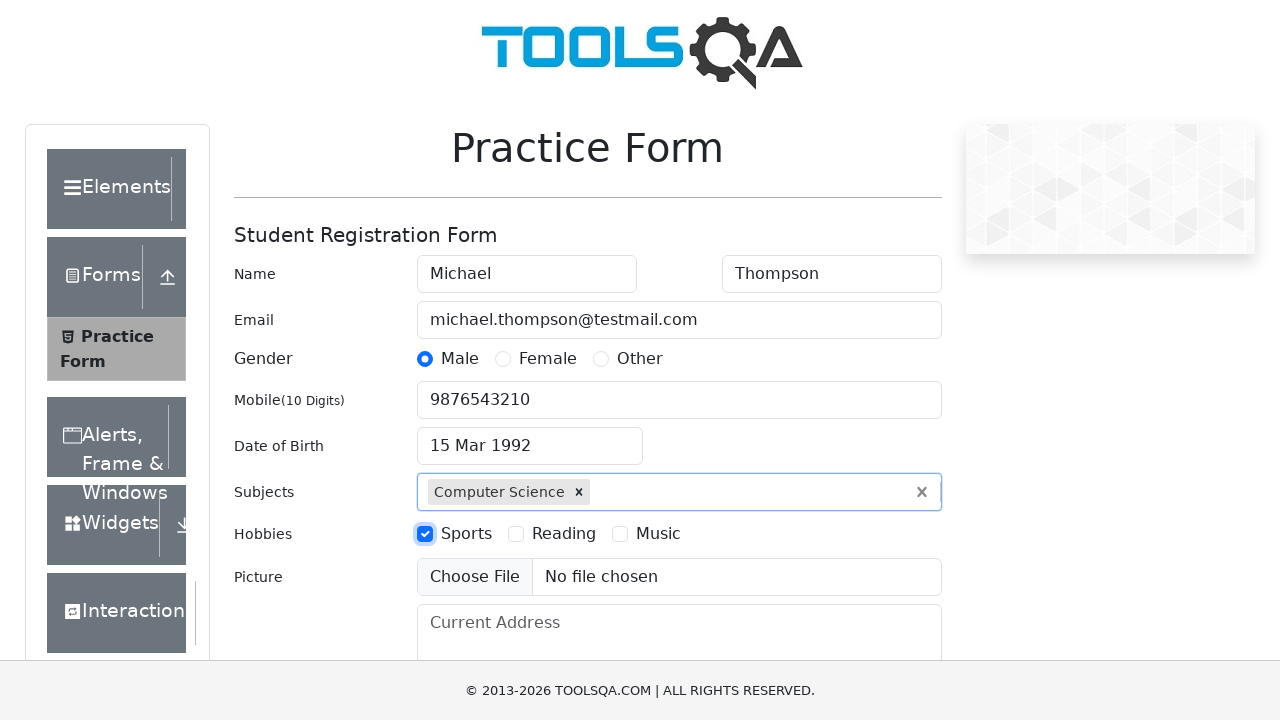

Filled current address with '456 Oak Avenue, Suite 12, Tech Park' on #currentAddress
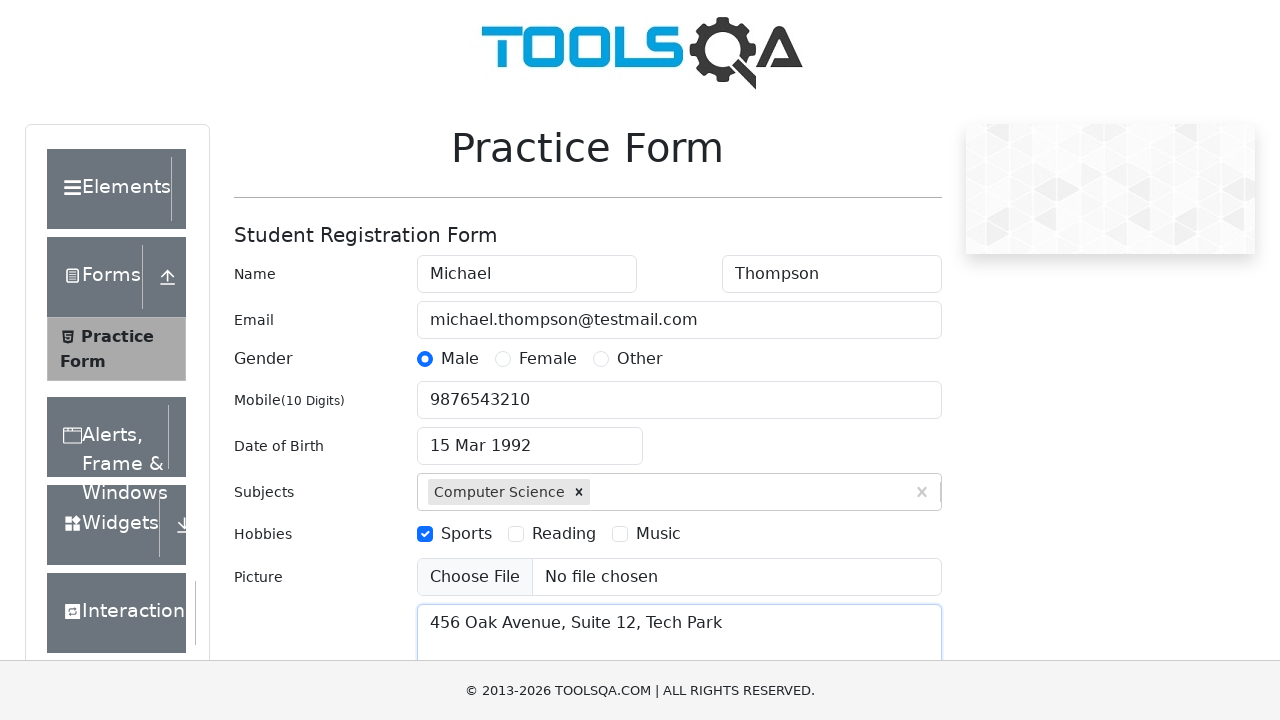

Clicked state dropdown to open it at (430, 437) on #react-select-3-input
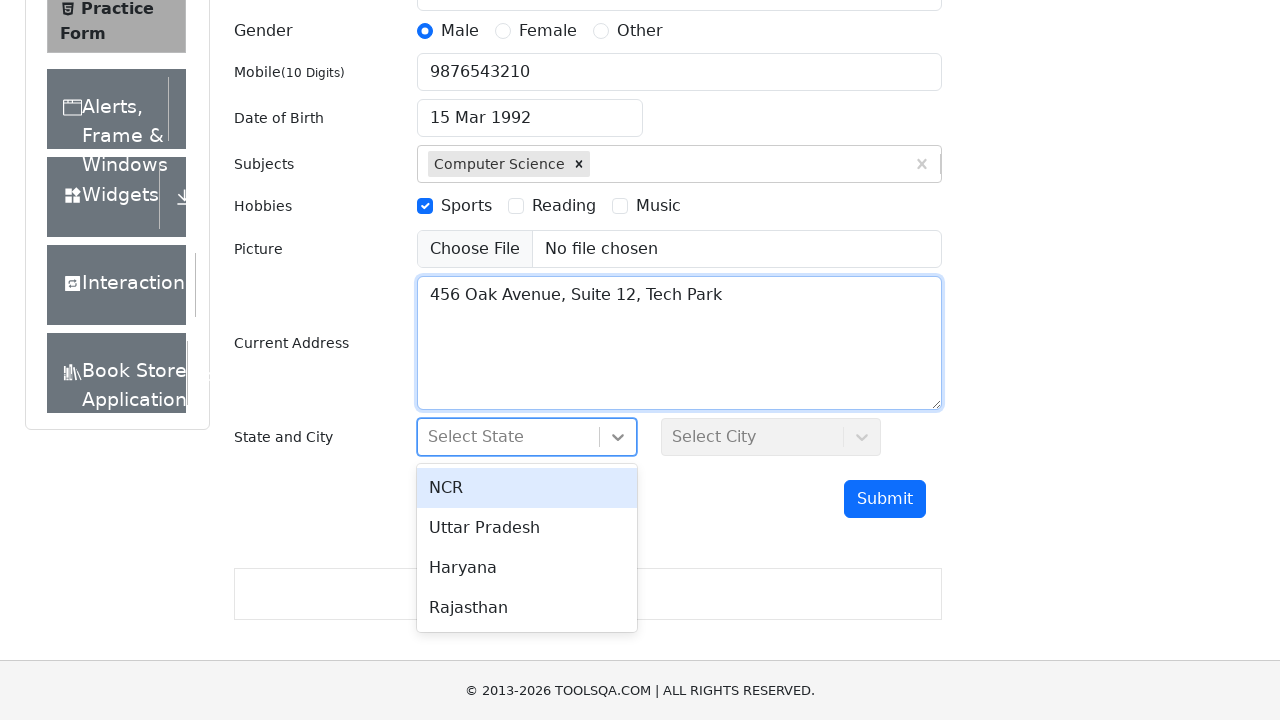

Typed 'NCR' in state dropdown on #react-select-3-input
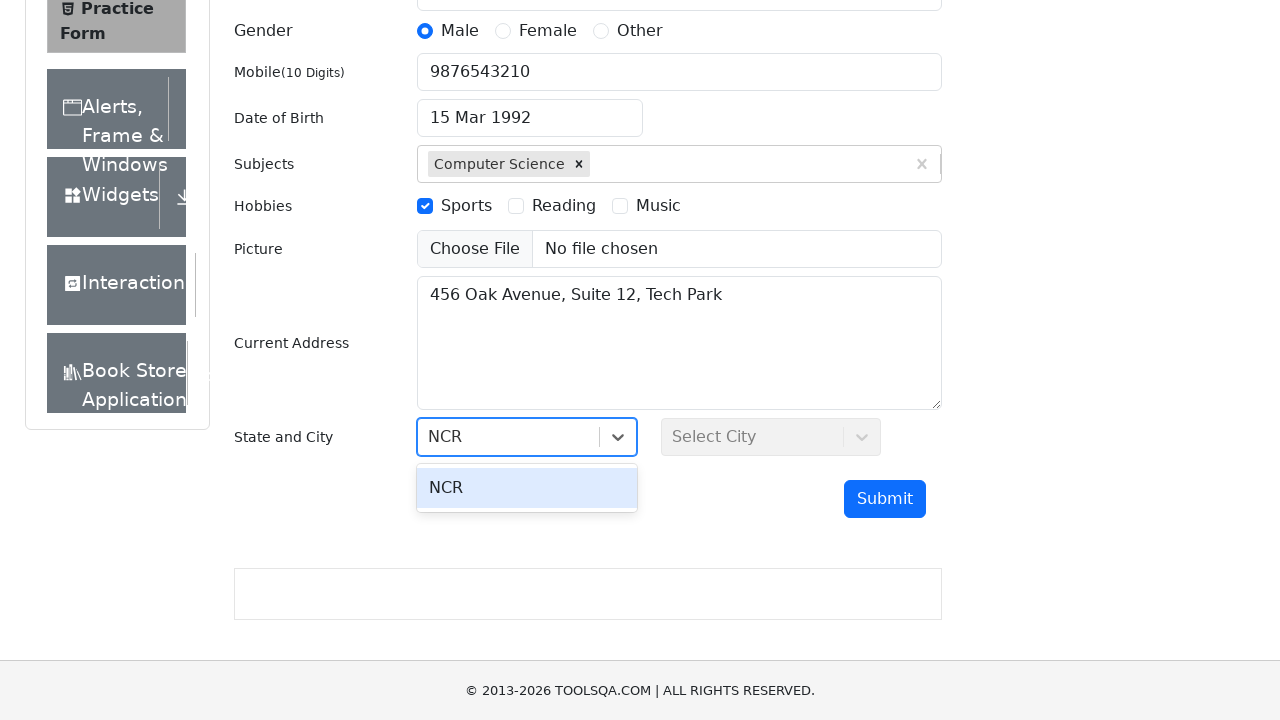

Selected NCR state by pressing Enter
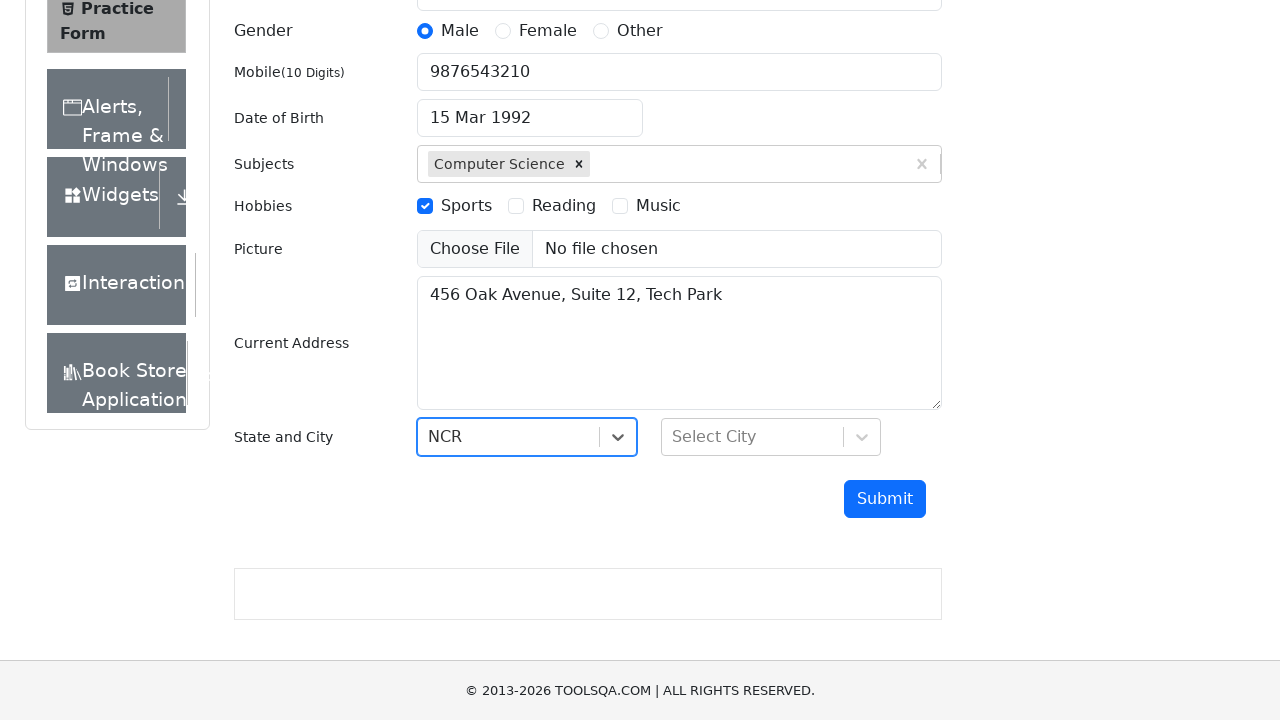

Clicked city dropdown to open it at (674, 437) on #react-select-4-input
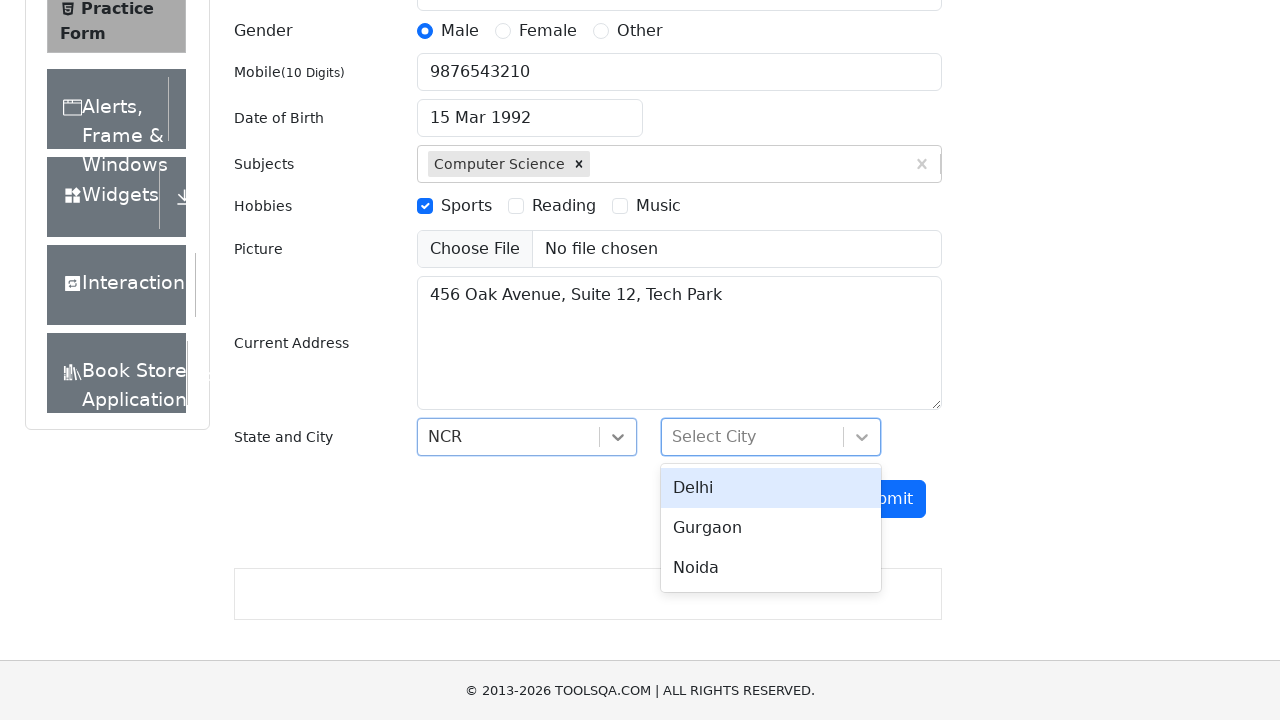

Typed 'Delhi' in city dropdown on #react-select-4-input
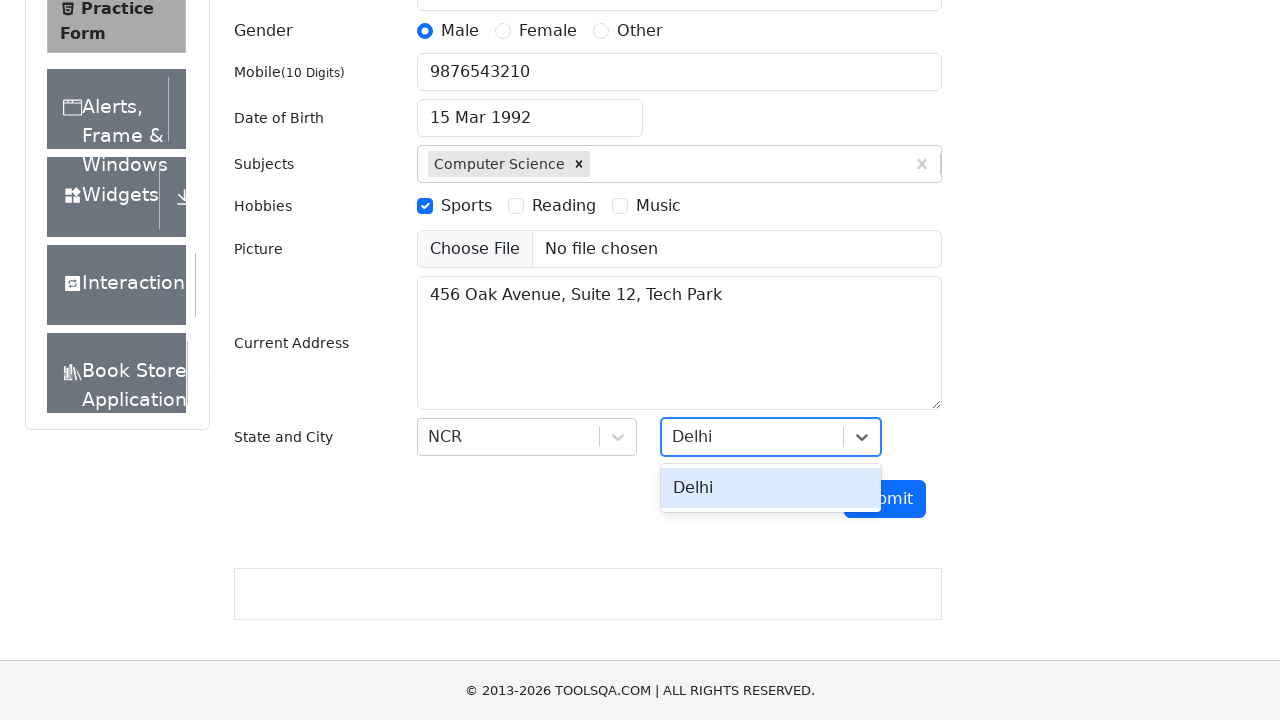

Selected Delhi city by pressing Enter
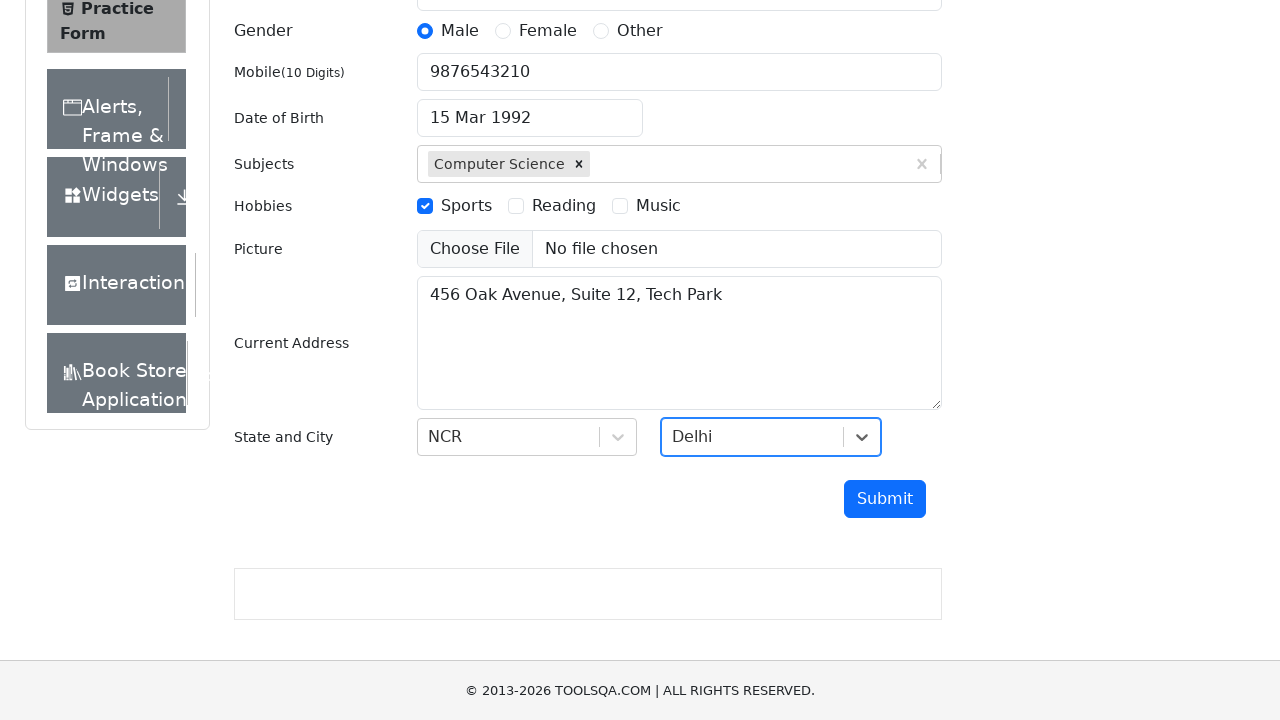

Clicked submit button to submit the registration form at (885, 499) on #submit
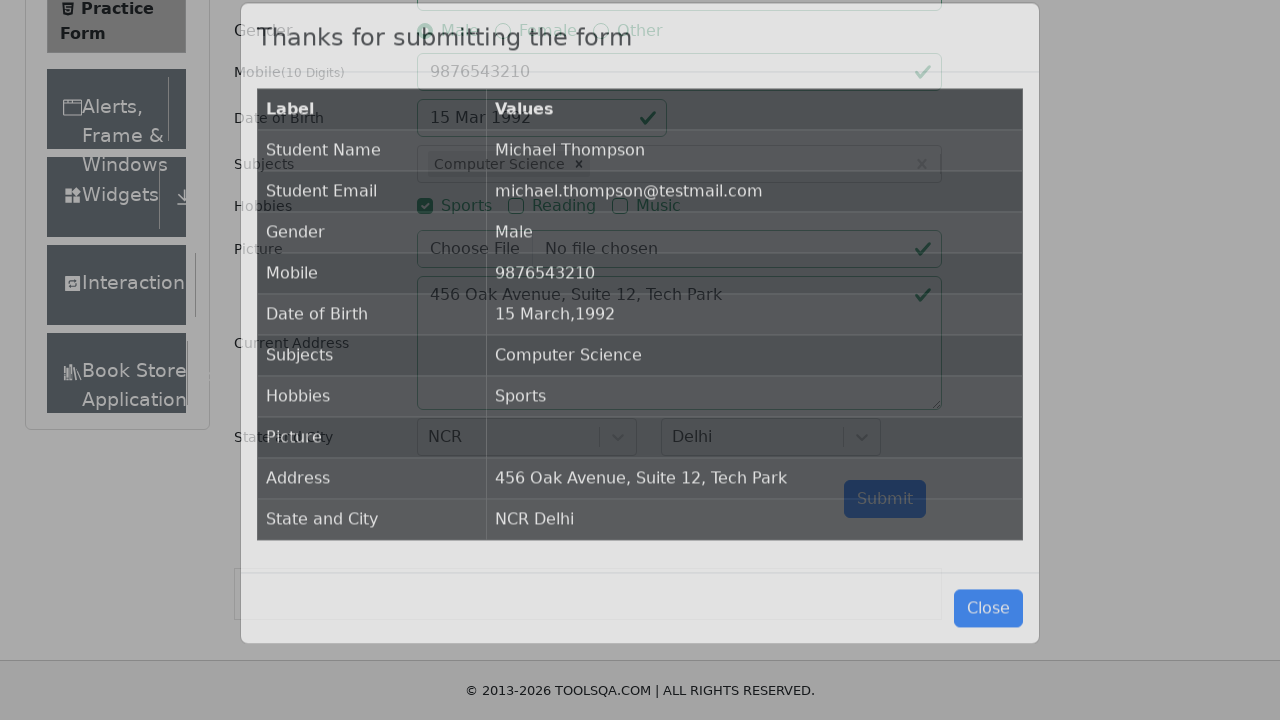

Form submission confirmation modal loaded successfully
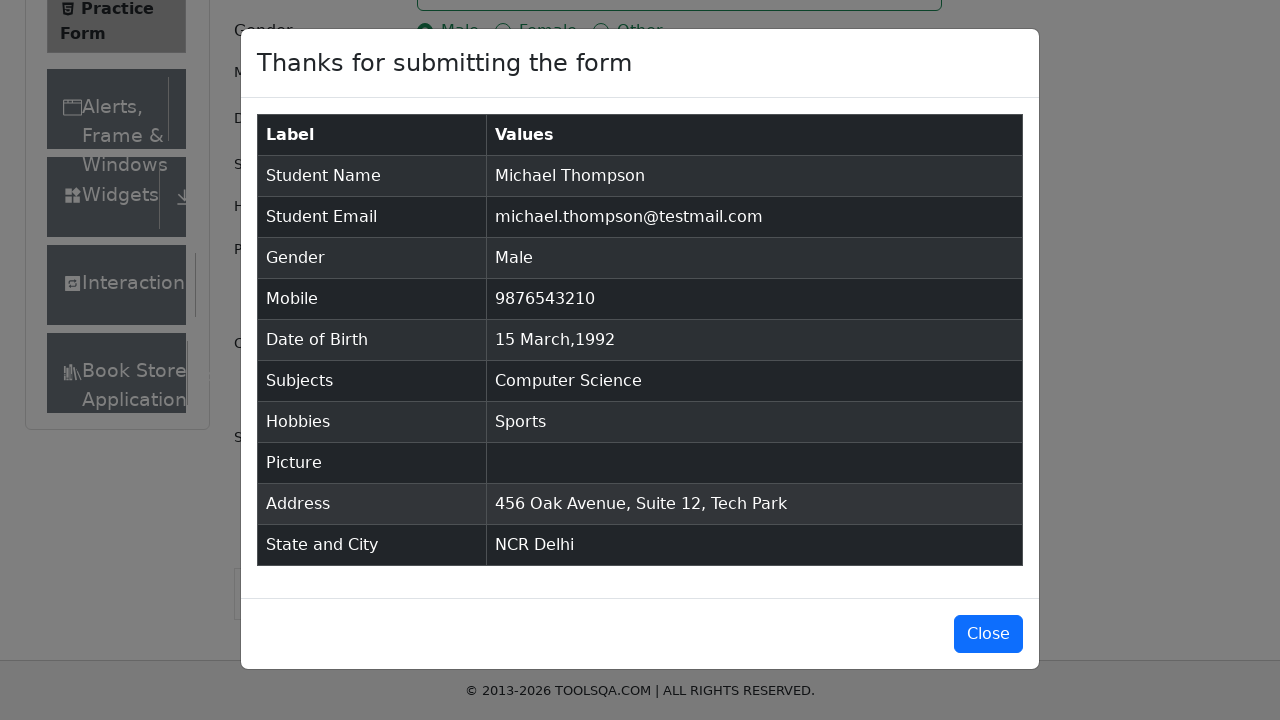

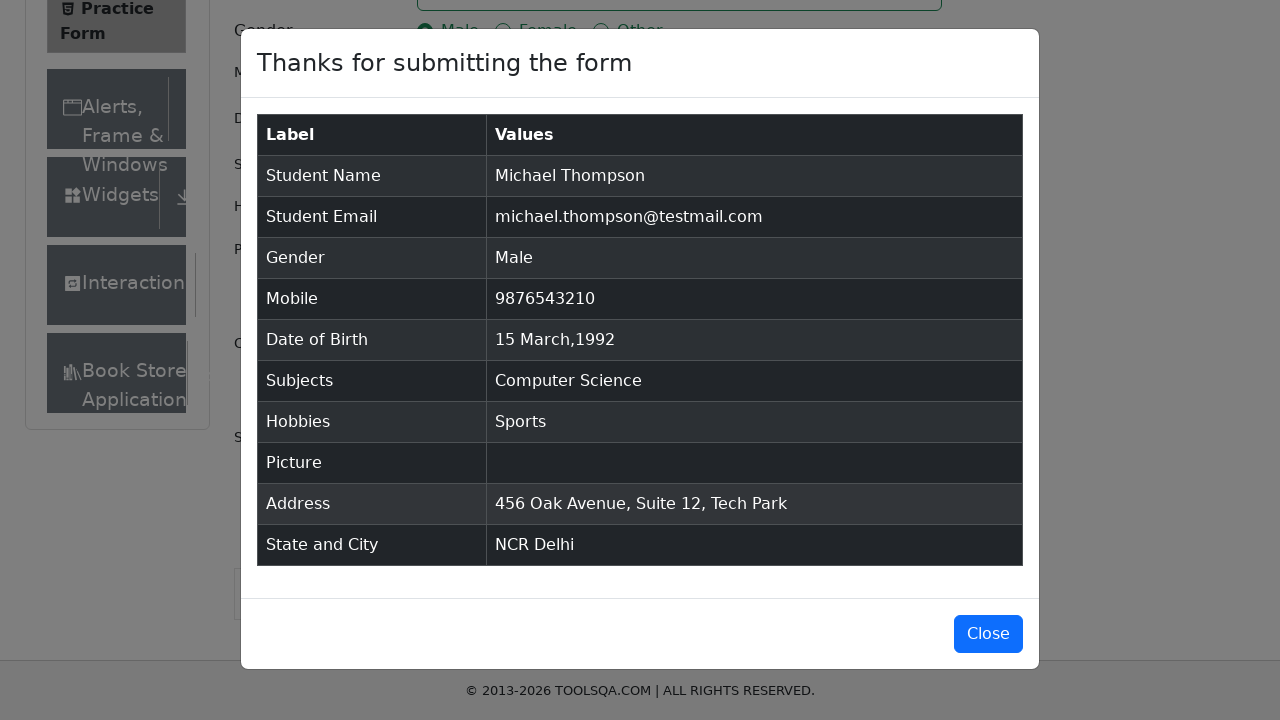